Tests hover functionality on an anime website by hovering over a navigation menu item and verifying that dropdown elements become visible and enabled.

Starting URL: https://jut.su/anime

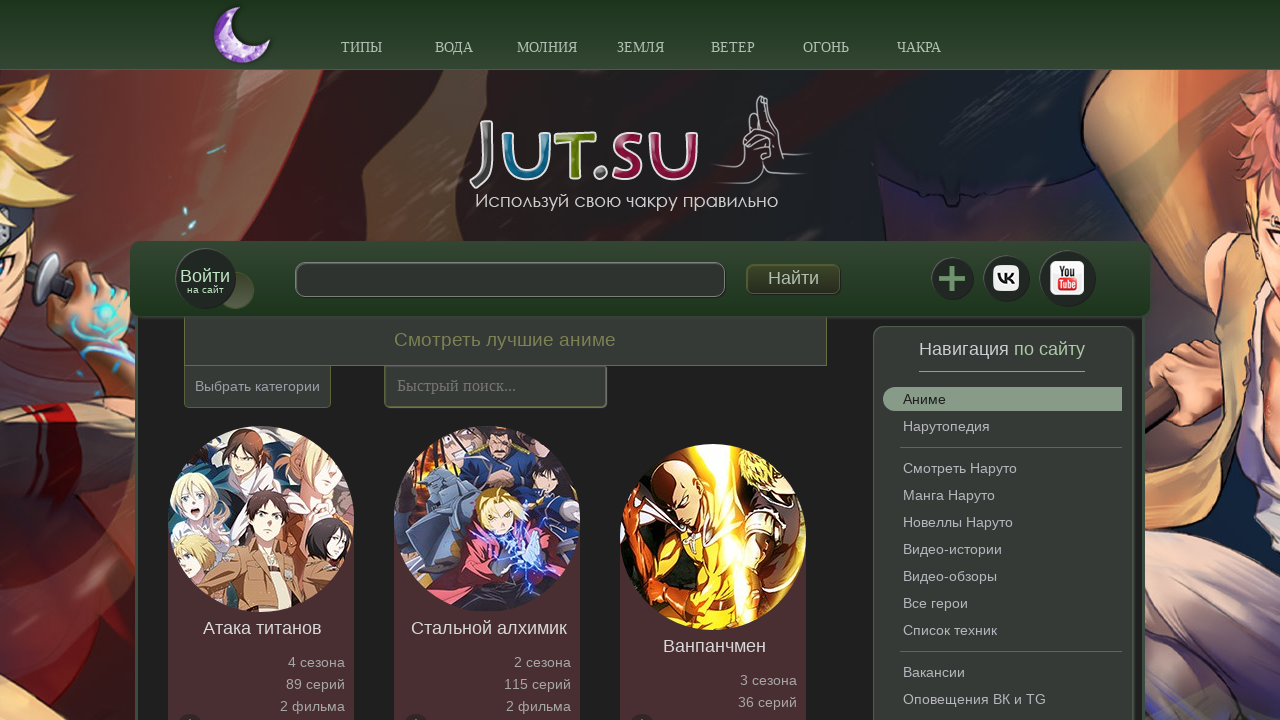

Hovered over the 6th navigation menu item at (826, 35) on xpath=/html/body/div[2]/div/ul/li[6]/a
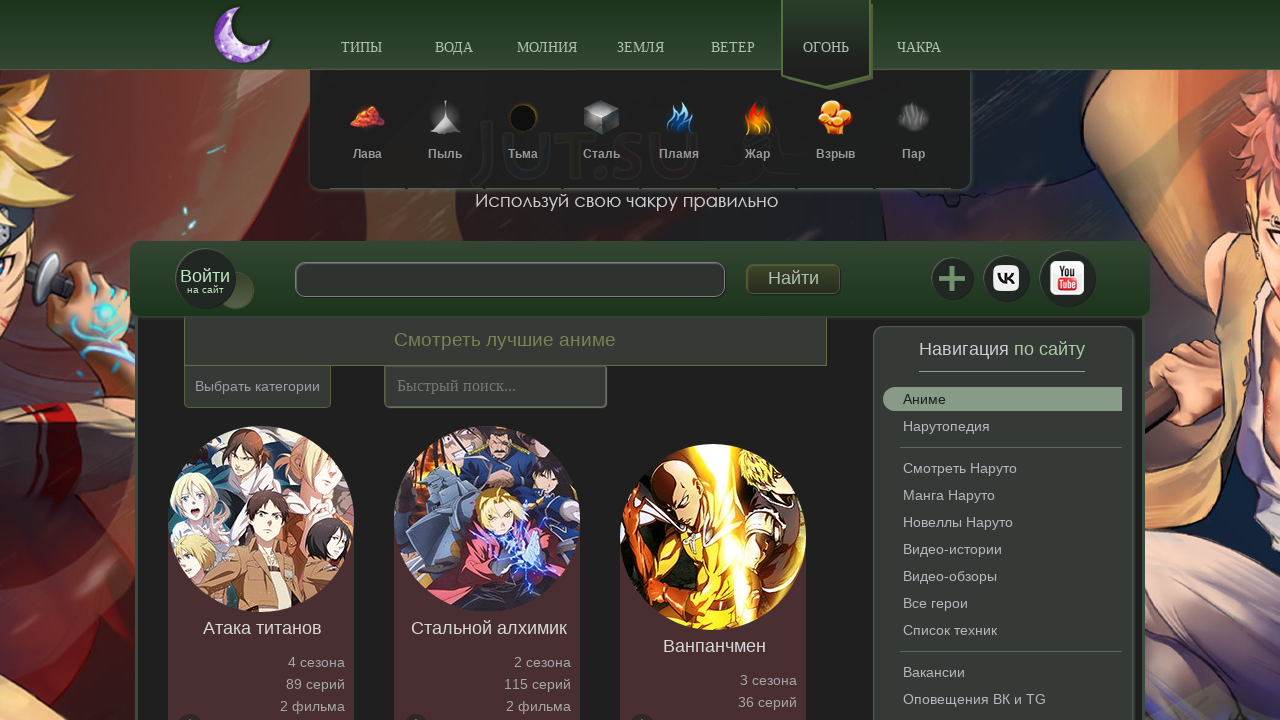

First dropdown element became visible
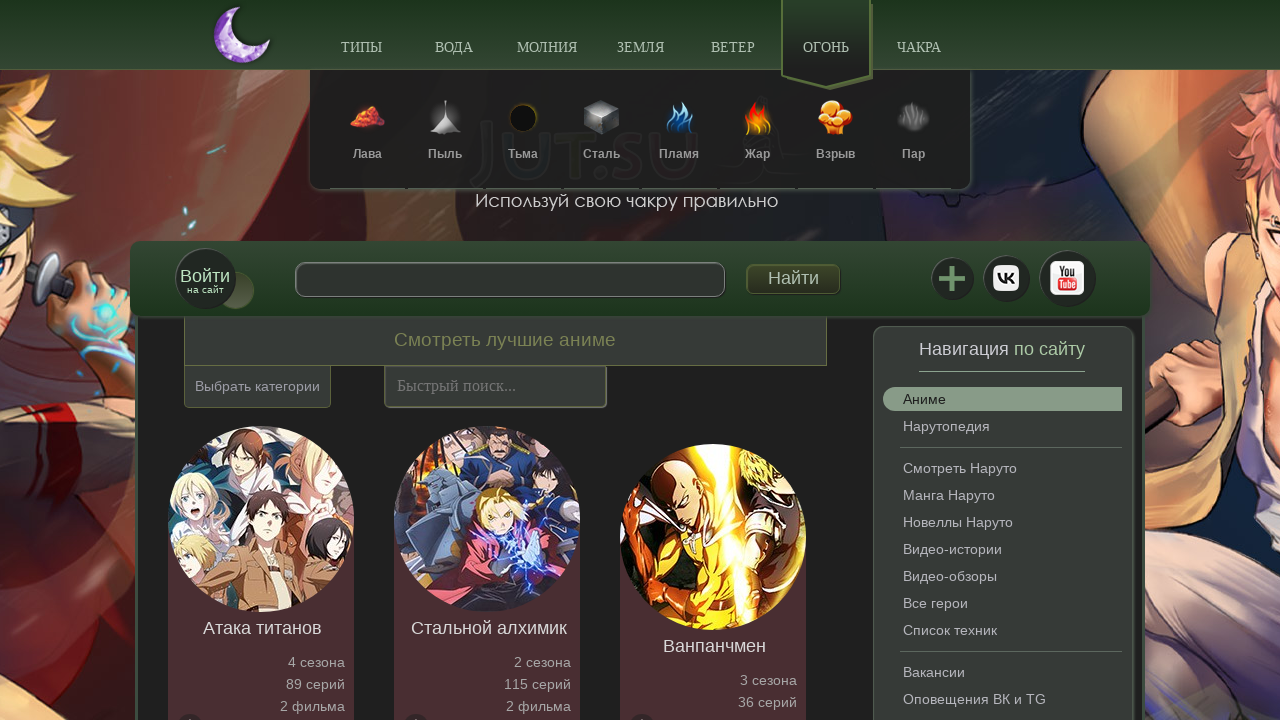

Asserted that first dropdown element is visible
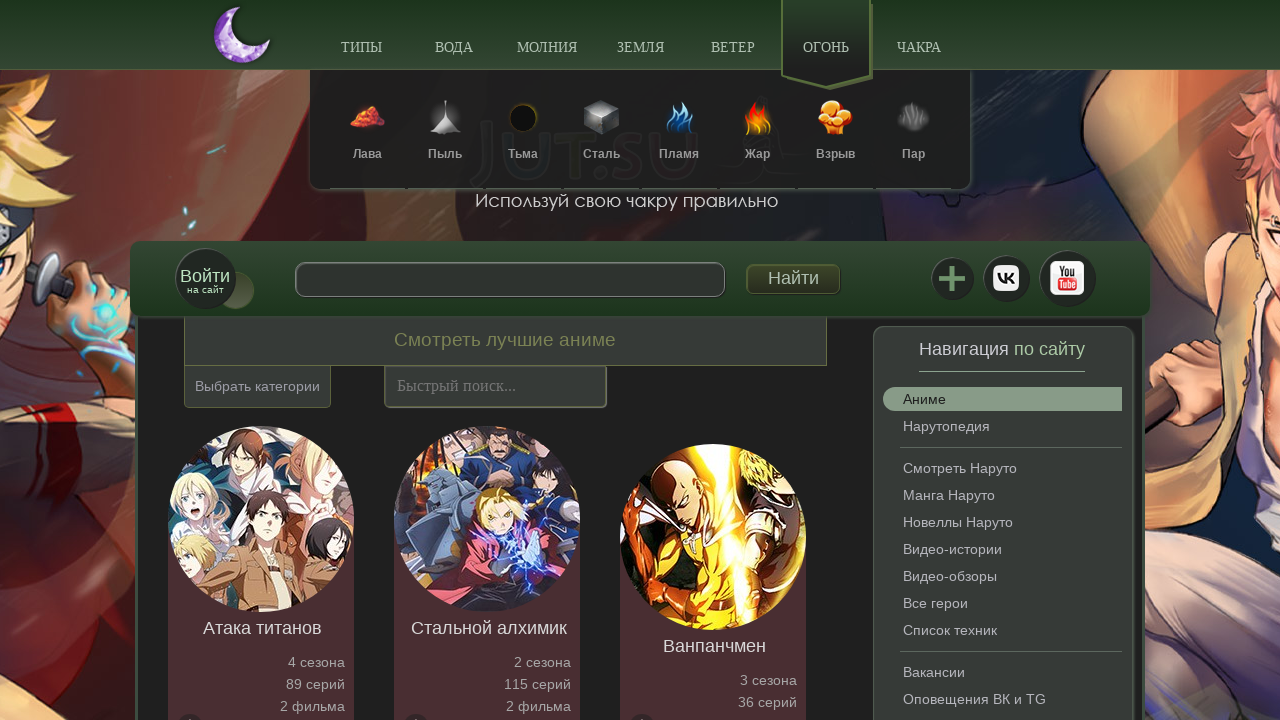

Asserted that first dropdown element is enabled
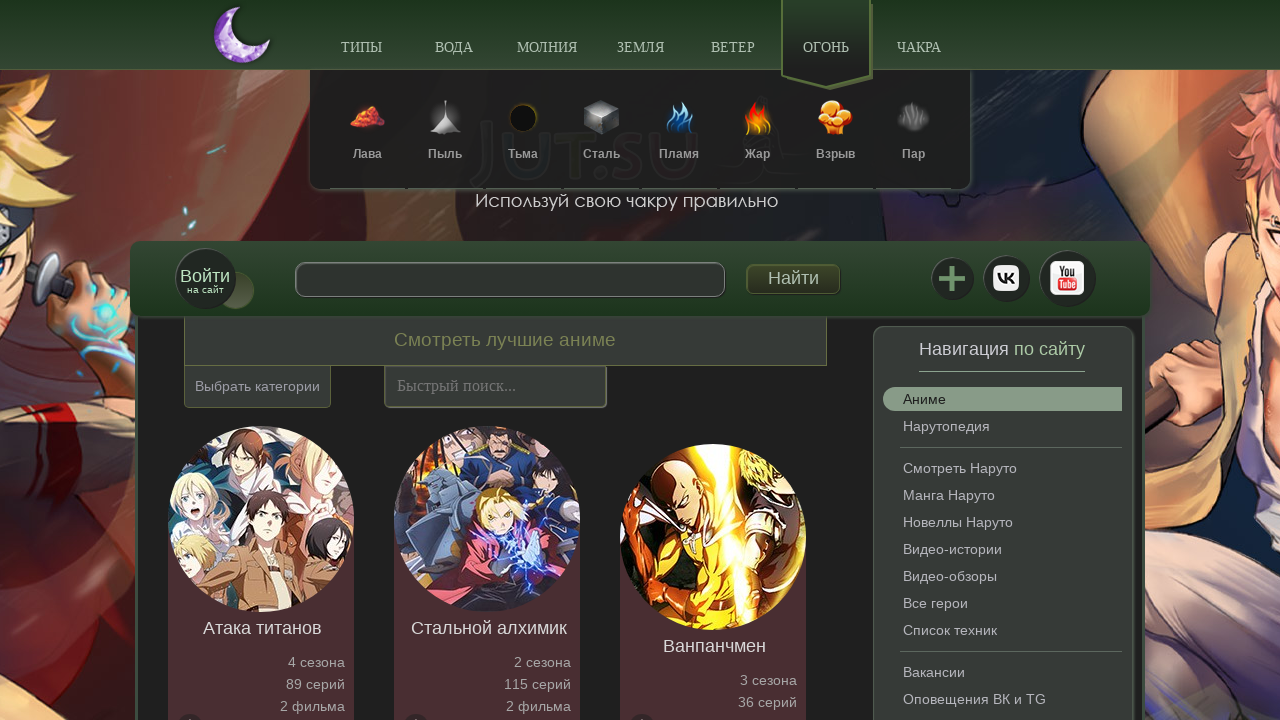

Asserted that second dropdown element is visible
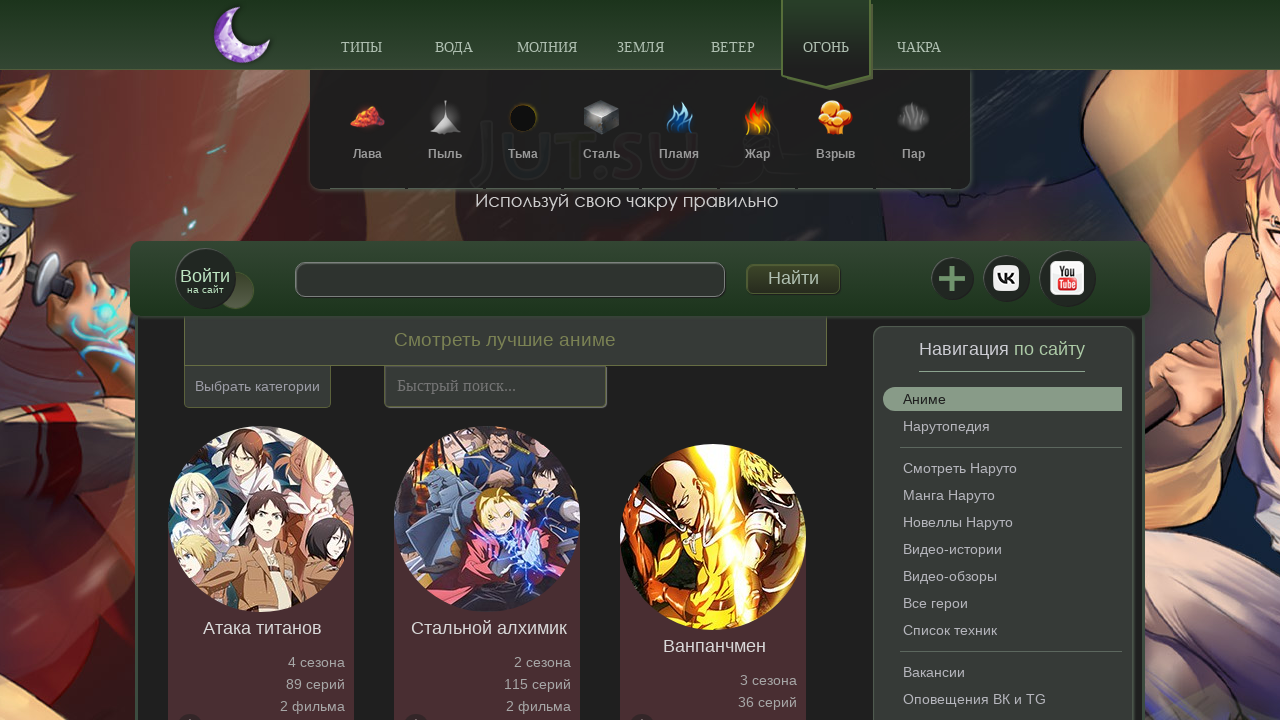

Asserted that second dropdown element is enabled
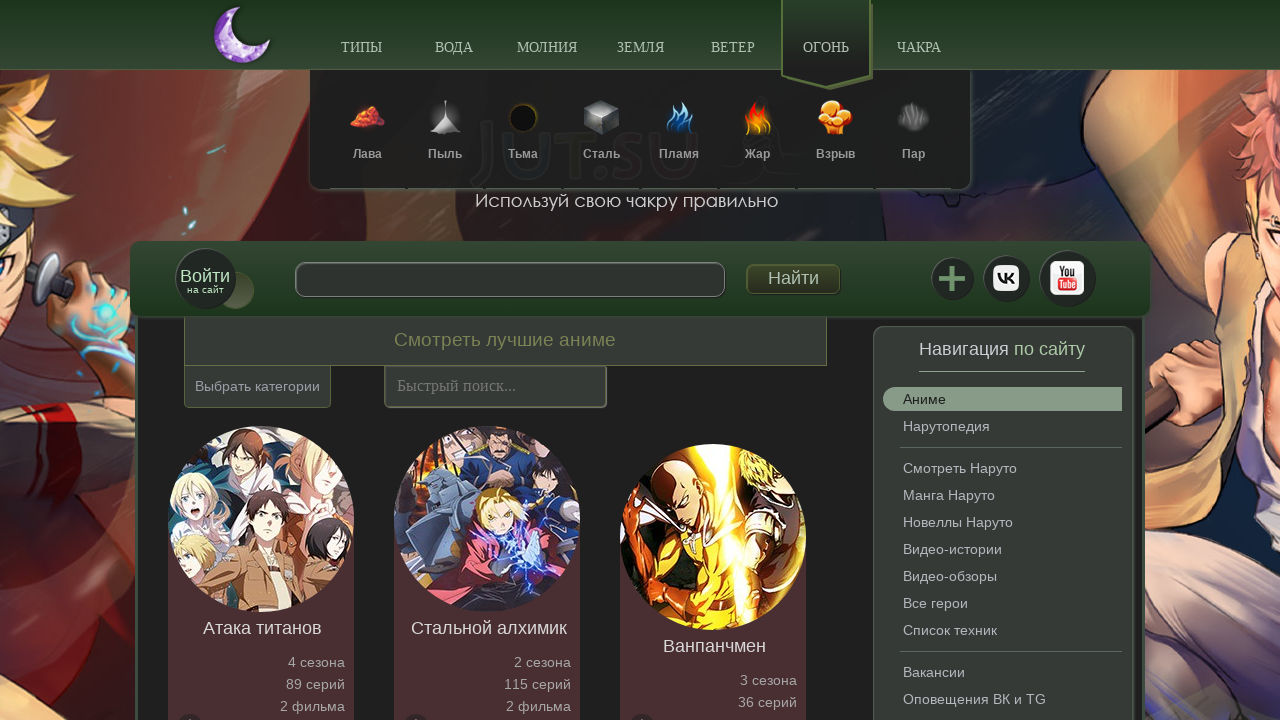

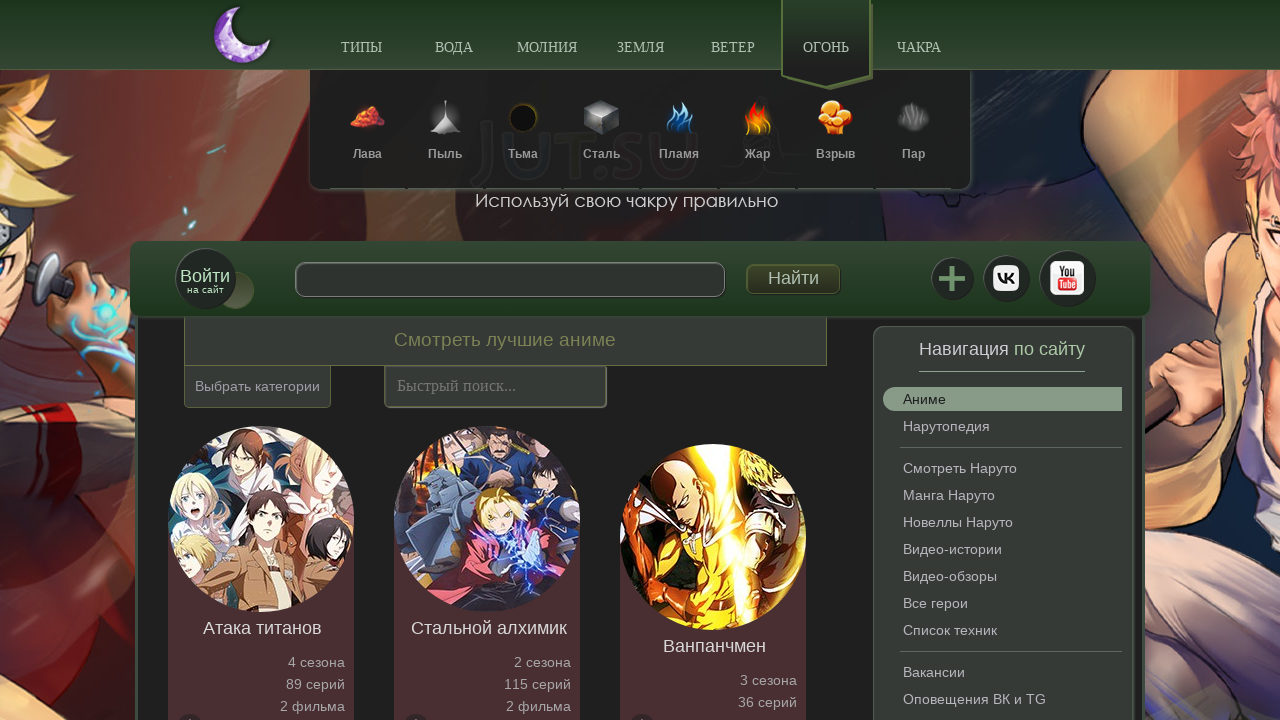